Tests form interaction using JavaScript execution to fill a text input field and click a radio button

Starting URL: https://testautomationpractice.blogspot.com/

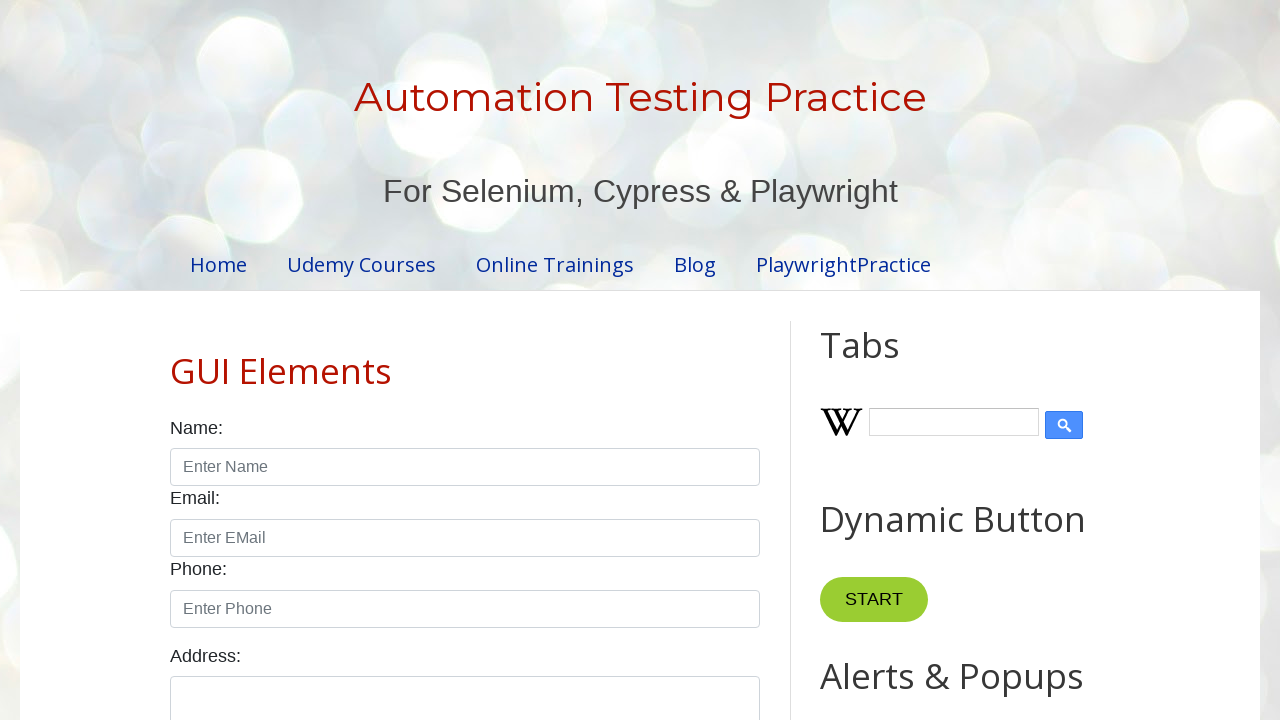

Executed JavaScript to fill name input field with 'Shubham'
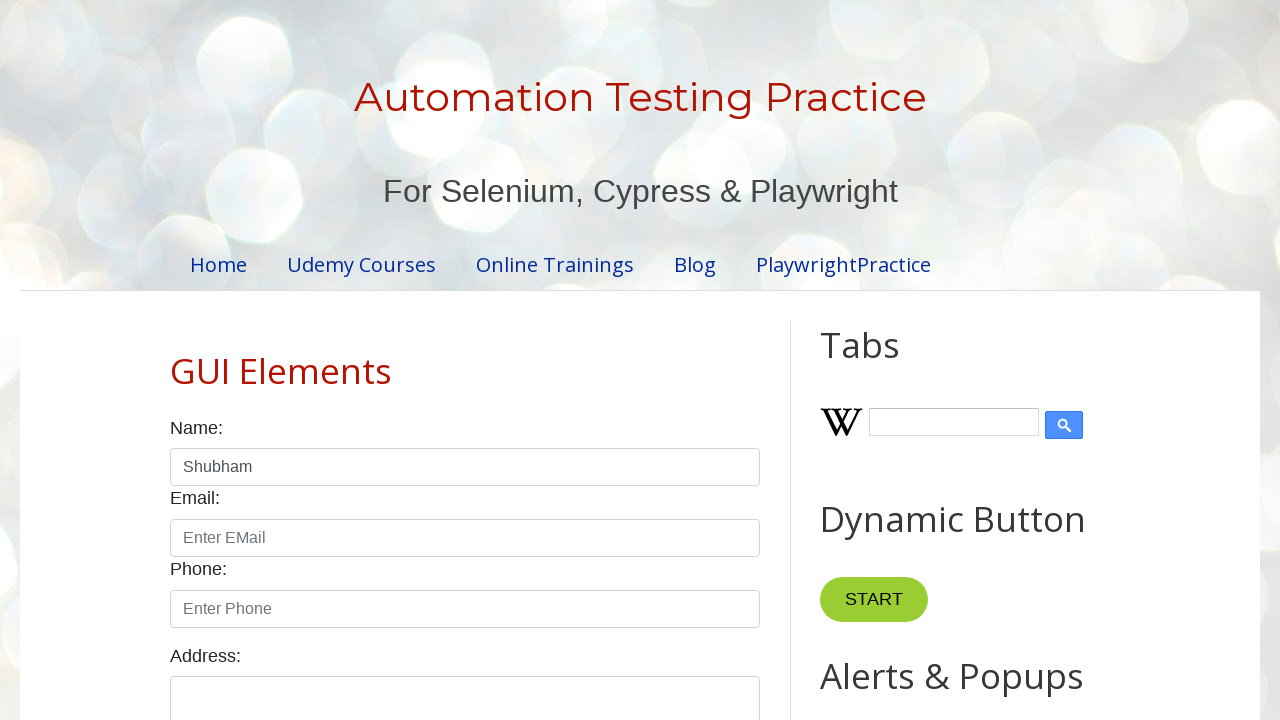

Executed JavaScript to click male radio button
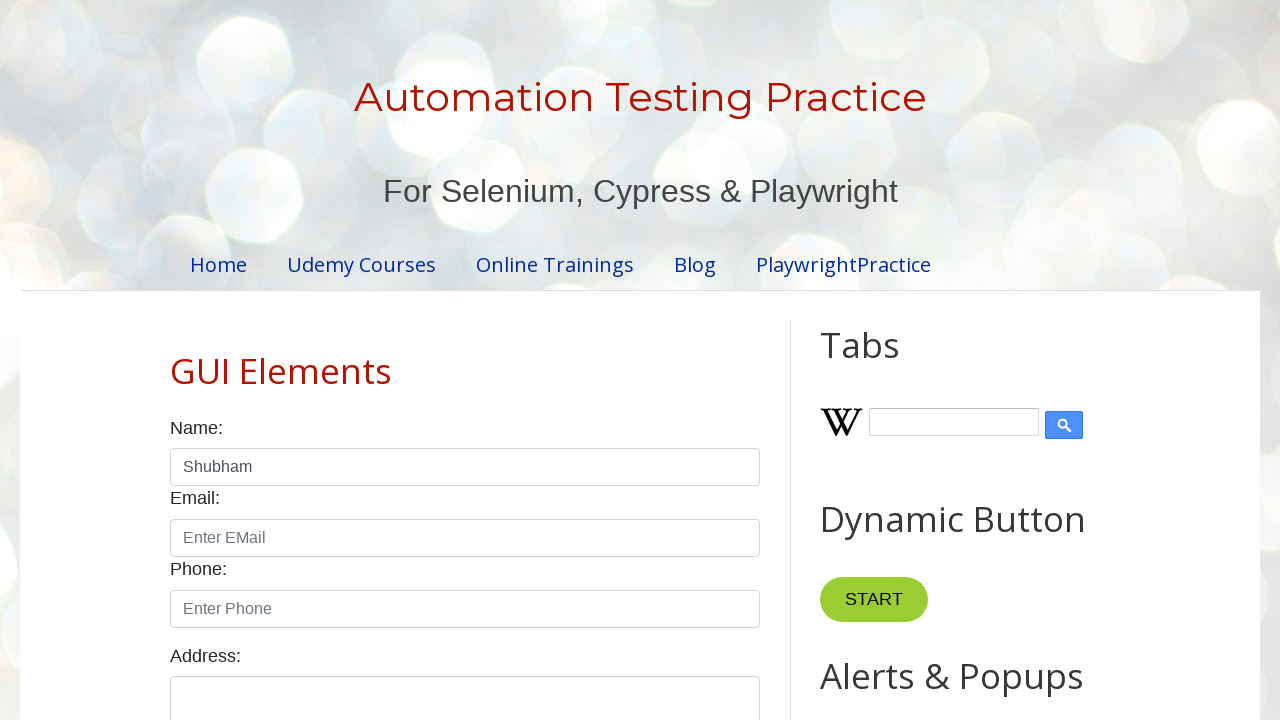

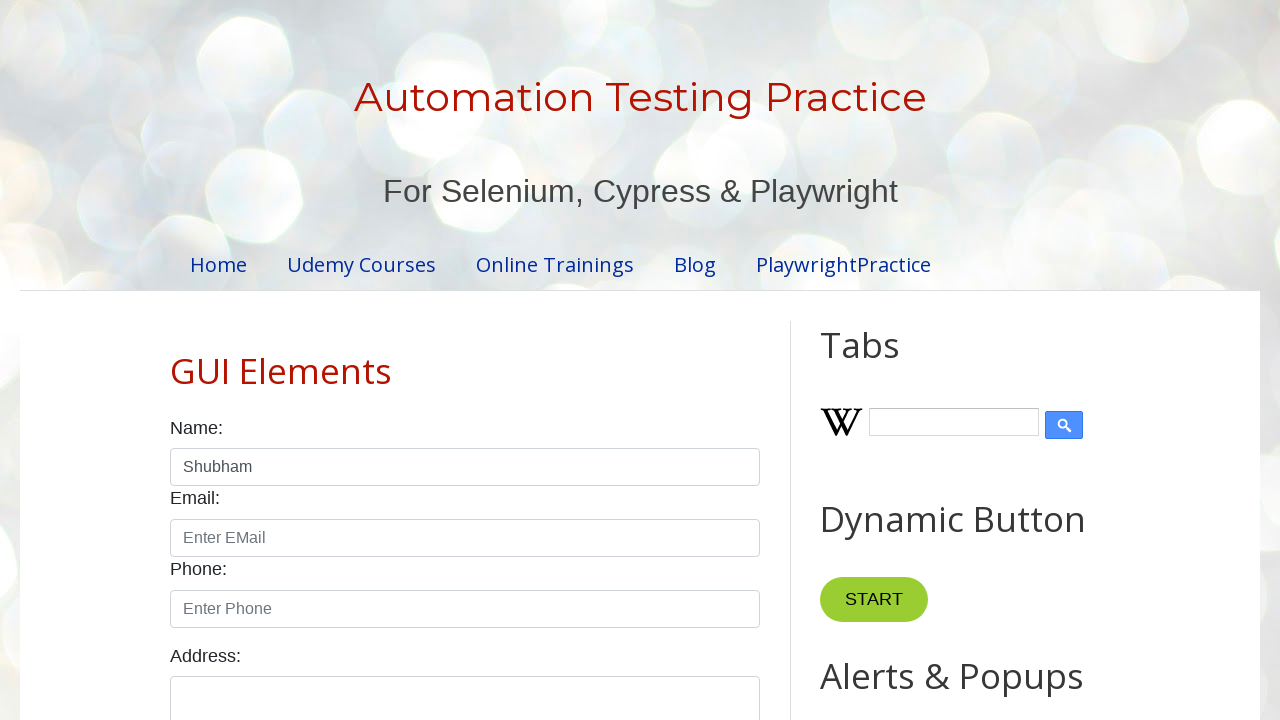